Tests a Todo List application by adding three items ("buy some cheese", "feed the cat", "book a doctors appointment") and verifying that the items counter reflects the correct number of items left (3).

Starting URL: https://todo-app.serenity-js.org/

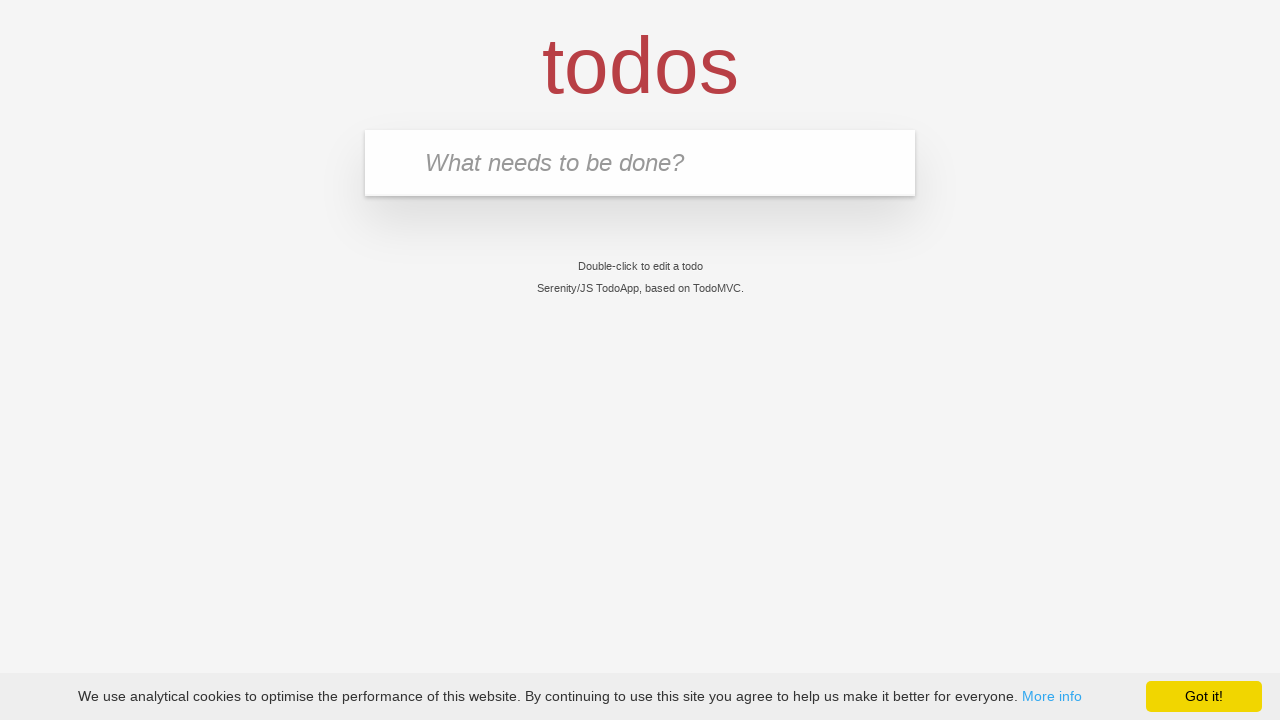

Waited for todo input field to load
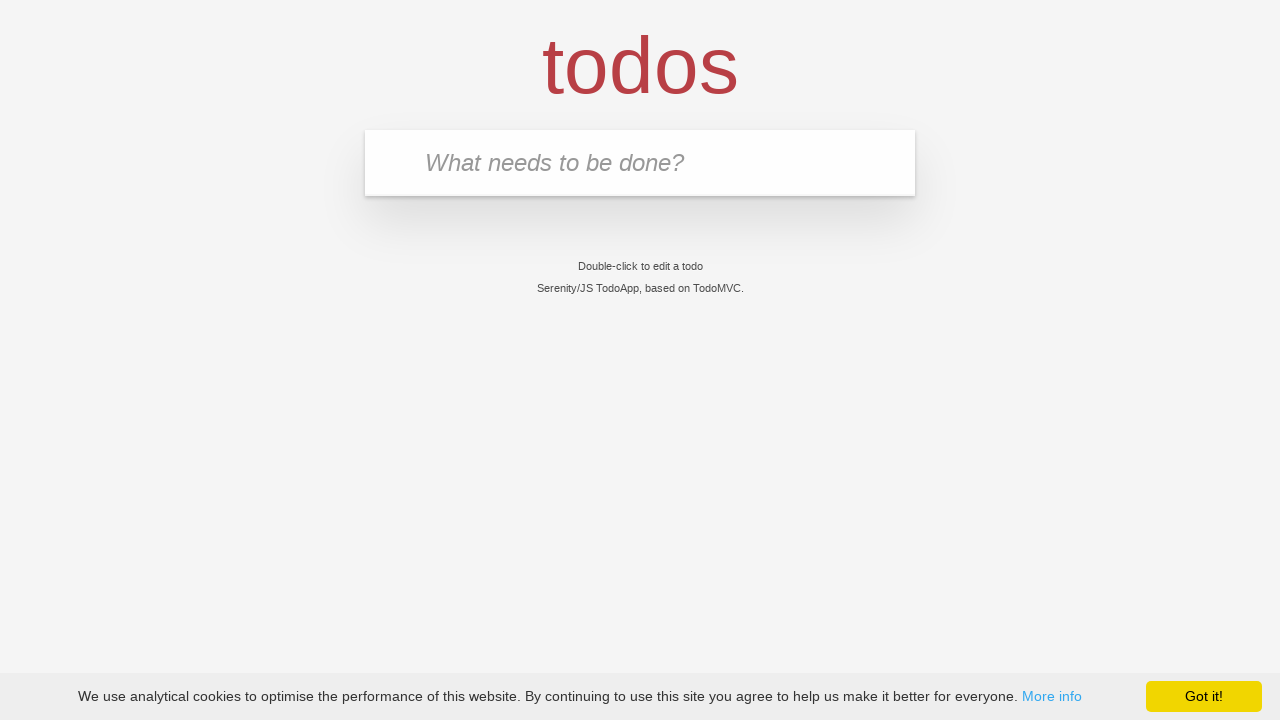

Filled input field with 'buy some cheese' on input[placeholder='What needs to be done?']
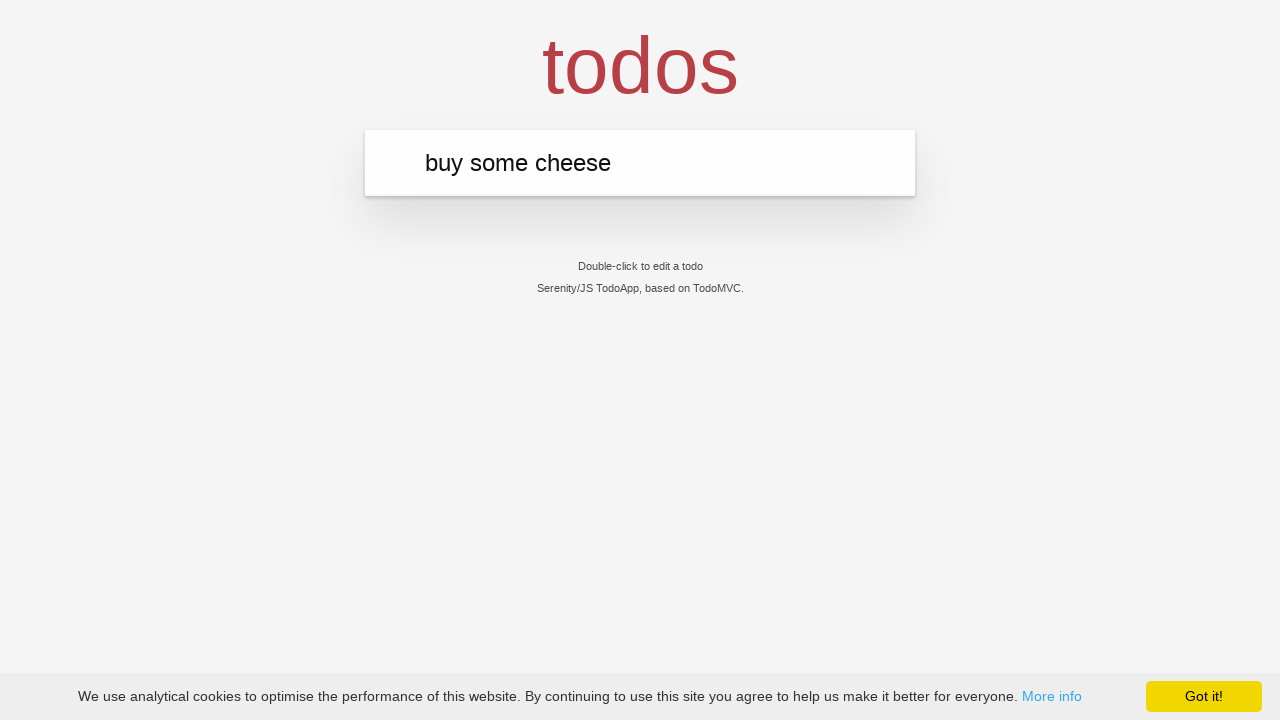

Pressed Enter to add first todo item on input[placeholder='What needs to be done?']
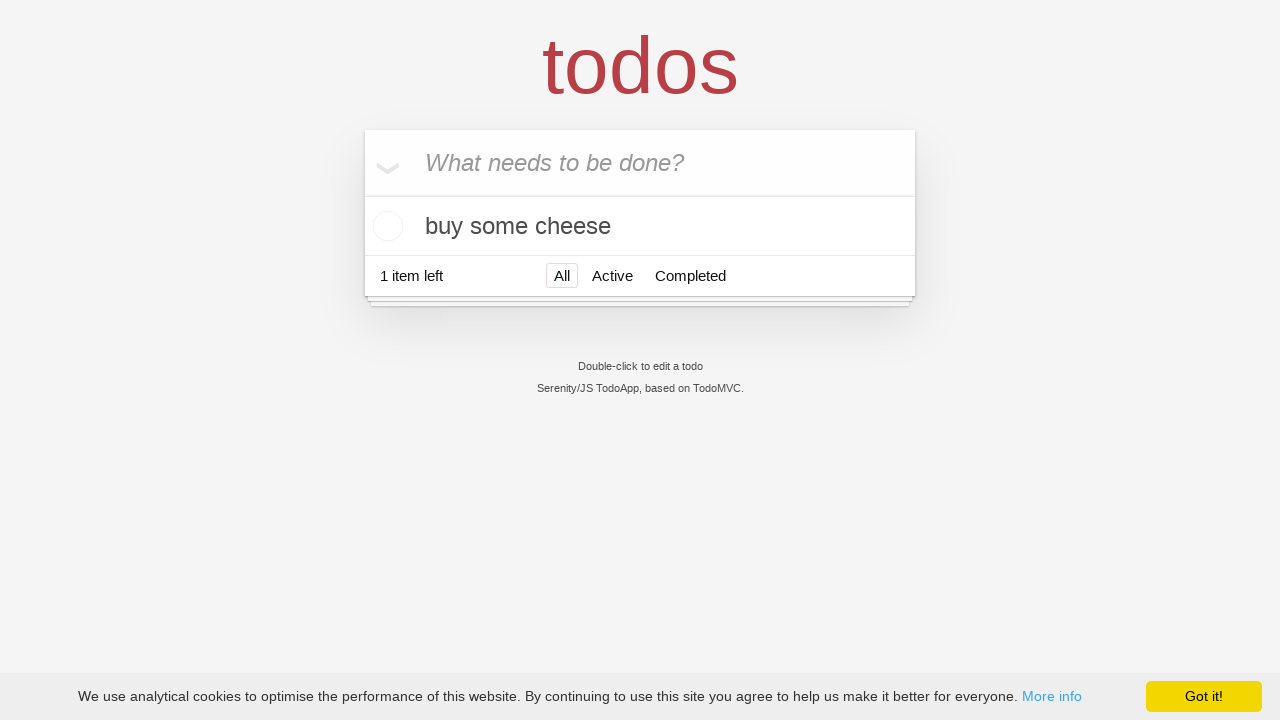

First todo item 'buy some cheese' appeared in the list
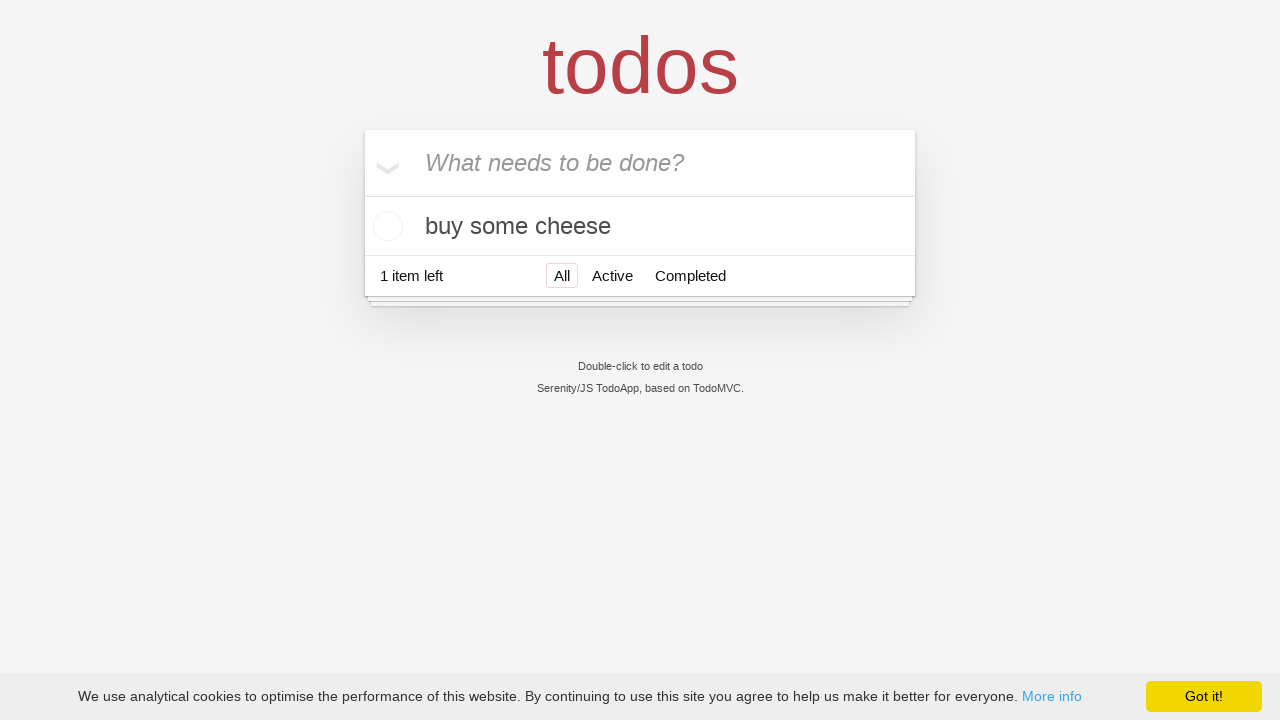

Filled input field with 'feed the cat' on input[placeholder='What needs to be done?']
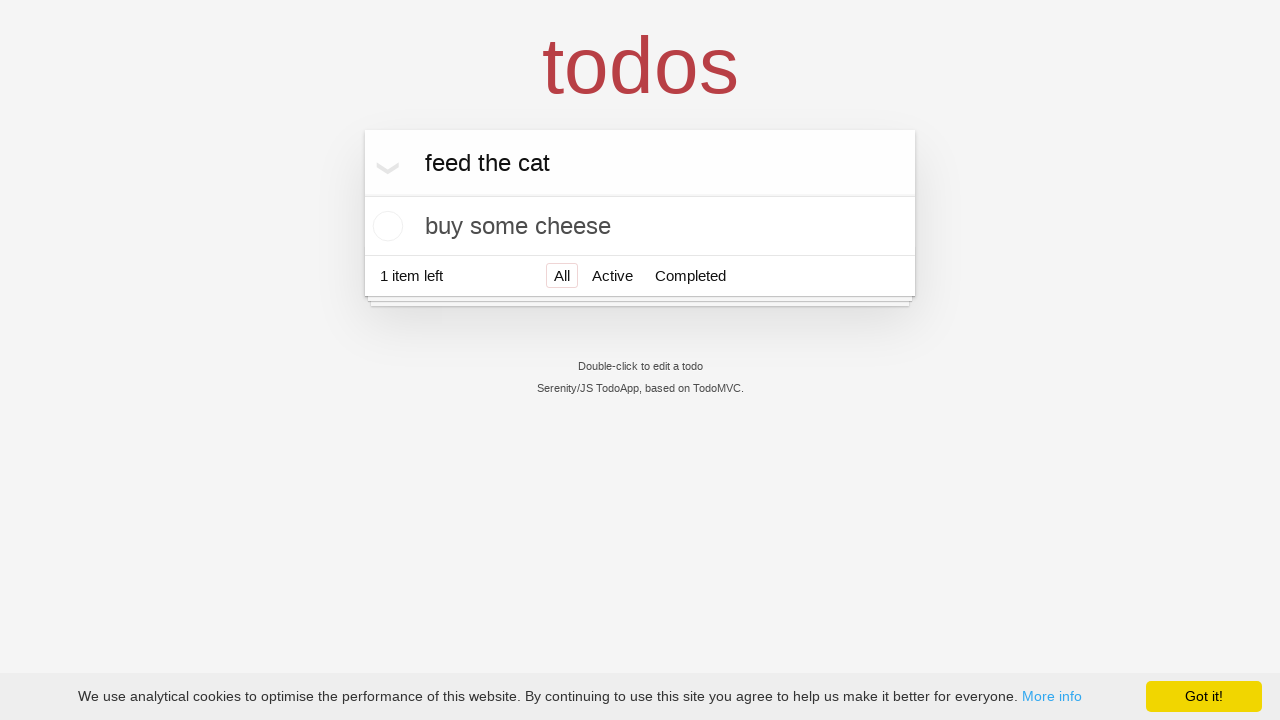

Pressed Enter to add second todo item on input[placeholder='What needs to be done?']
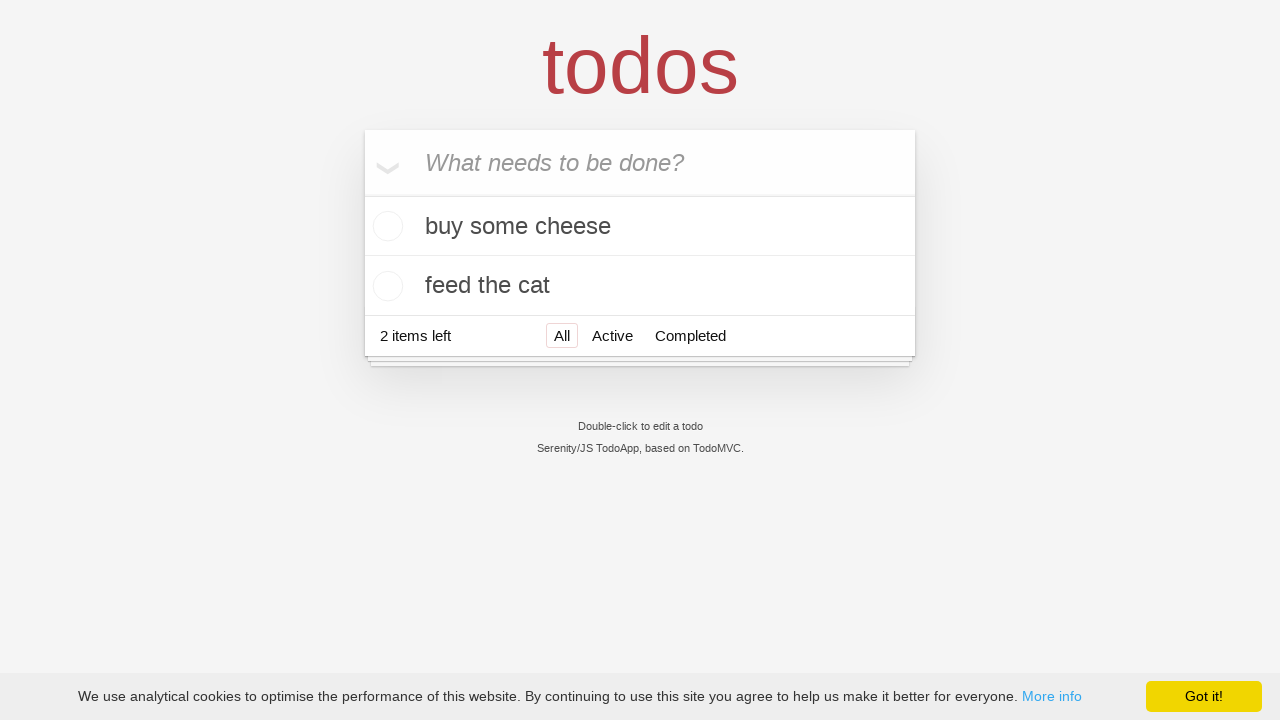

Second todo item 'feed the cat' appeared in the list
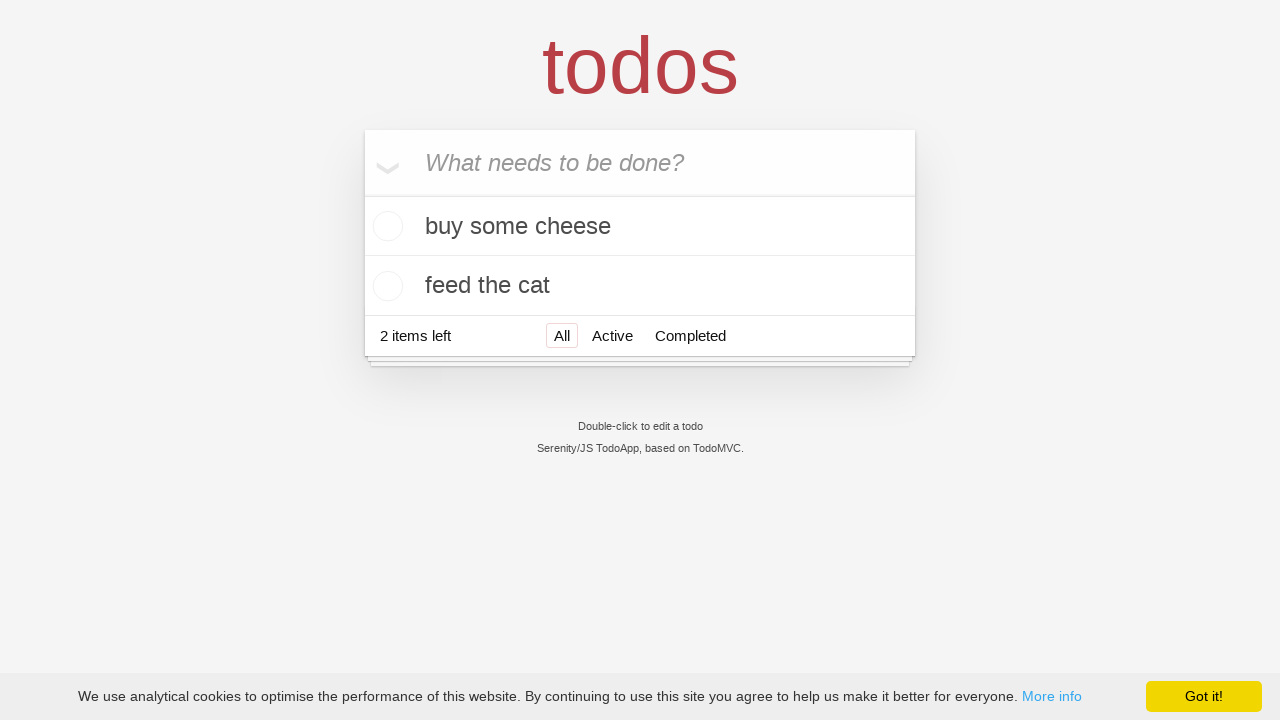

Filled input field with 'book a doctors appointment' on input[placeholder='What needs to be done?']
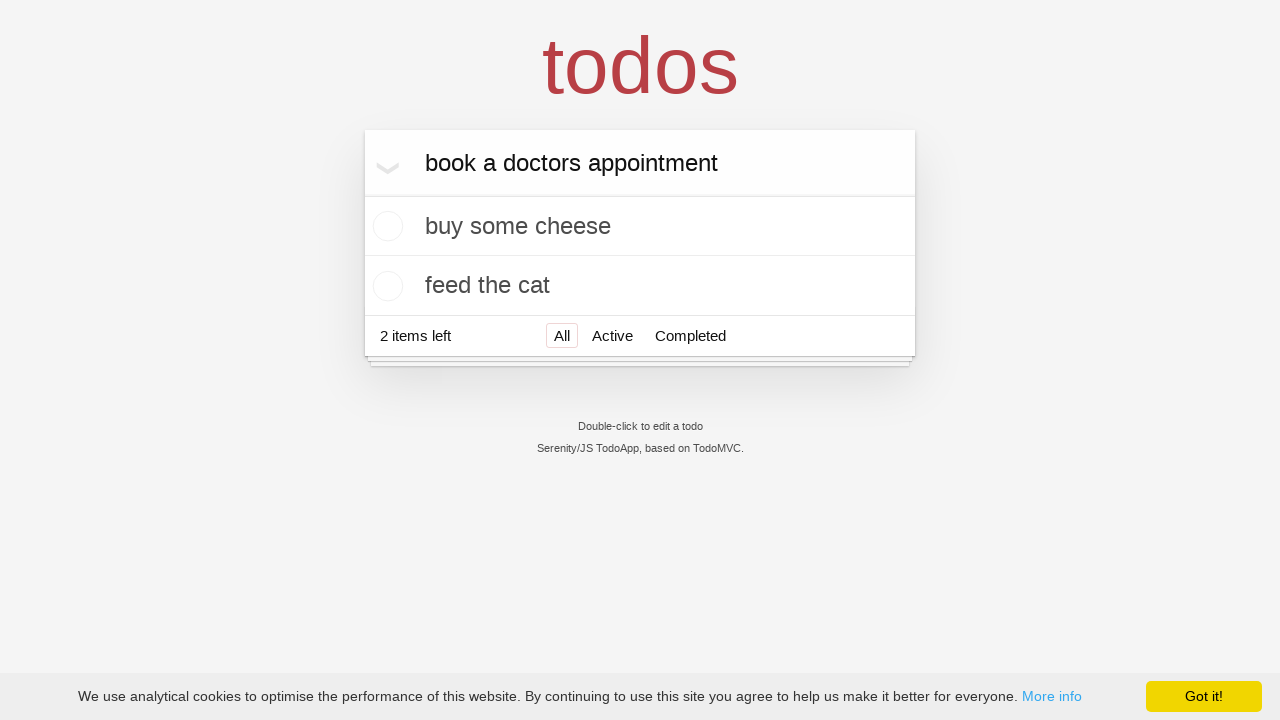

Pressed Enter to add third todo item on input[placeholder='What needs to be done?']
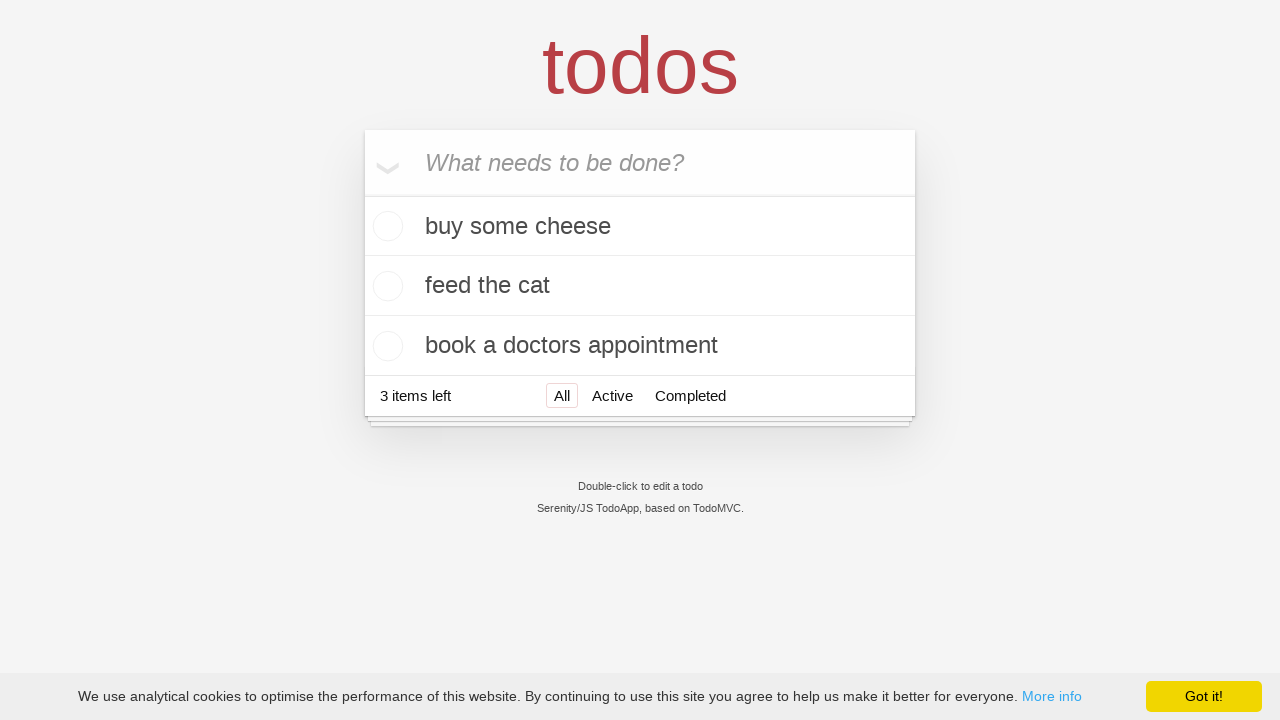

Third todo item 'book a doctors appointment' appeared in the list
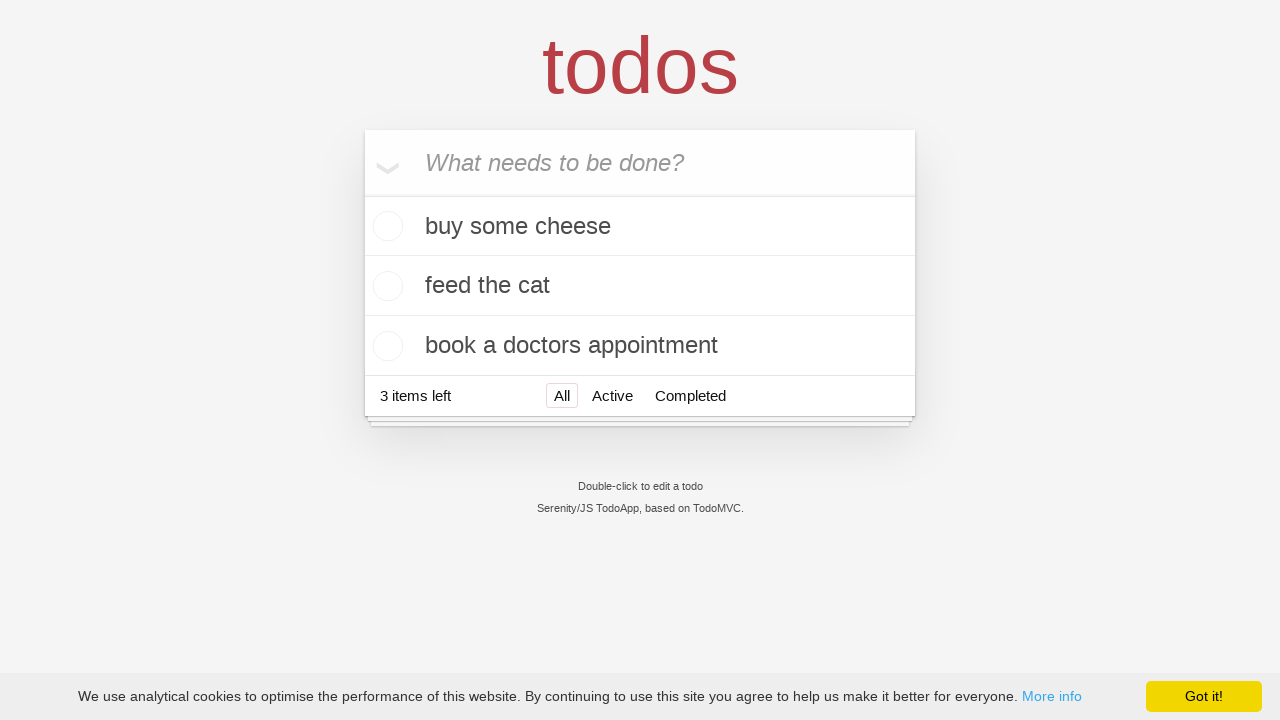

Counter verified showing 3 items left
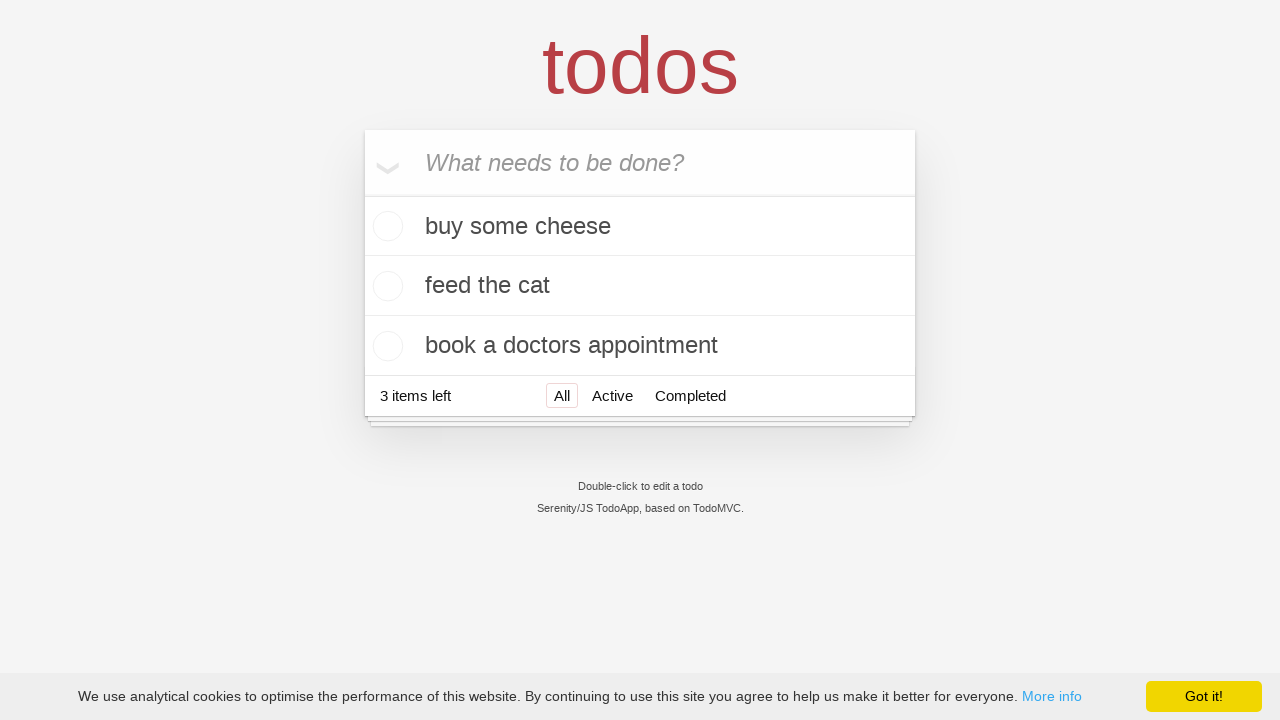

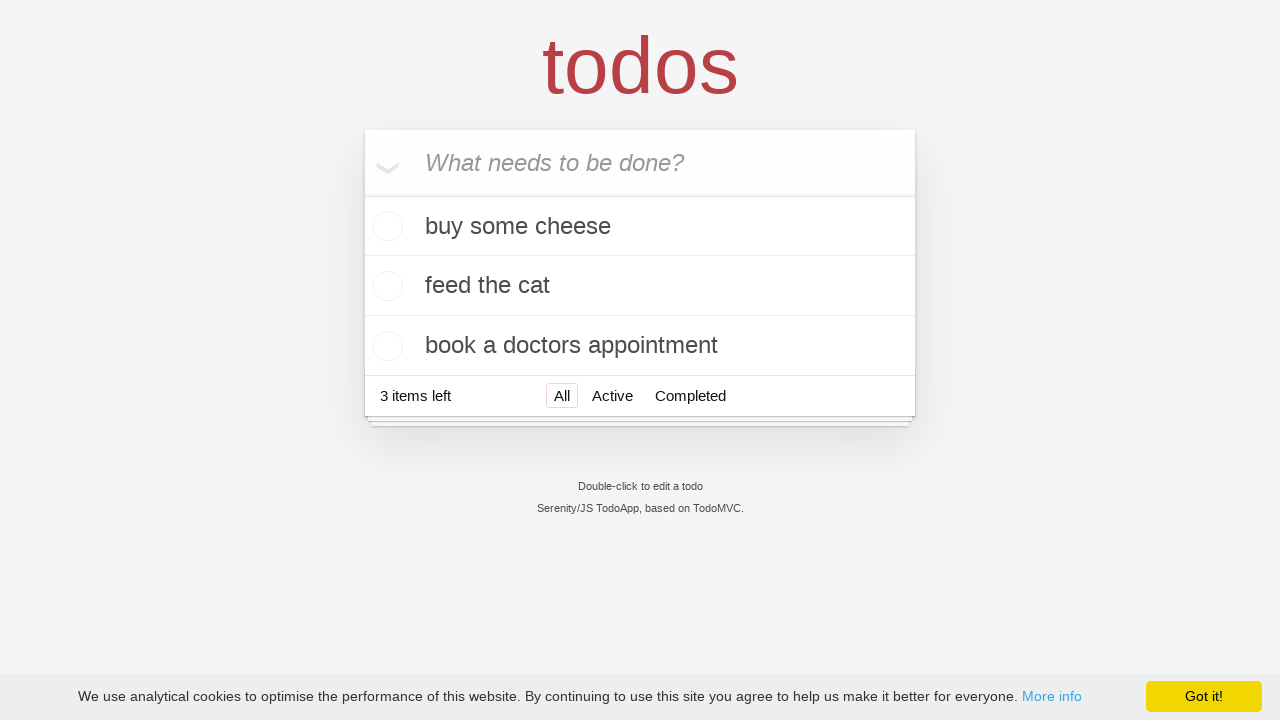